Tests checkbox selection and drag-and-drop functionality for an image element

Starting URL: https://seleniumbase.io/demo_page/

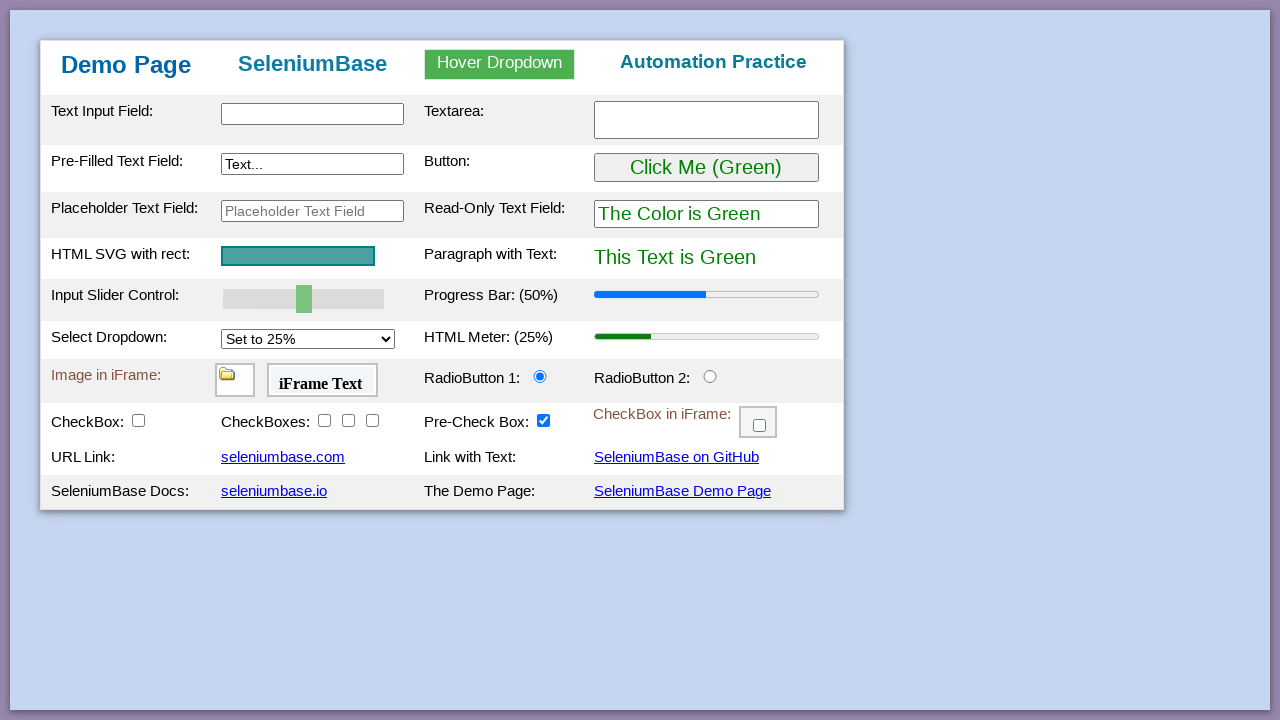

Checked checkbox to reveal draggable image at (138, 420) on #checkBox1
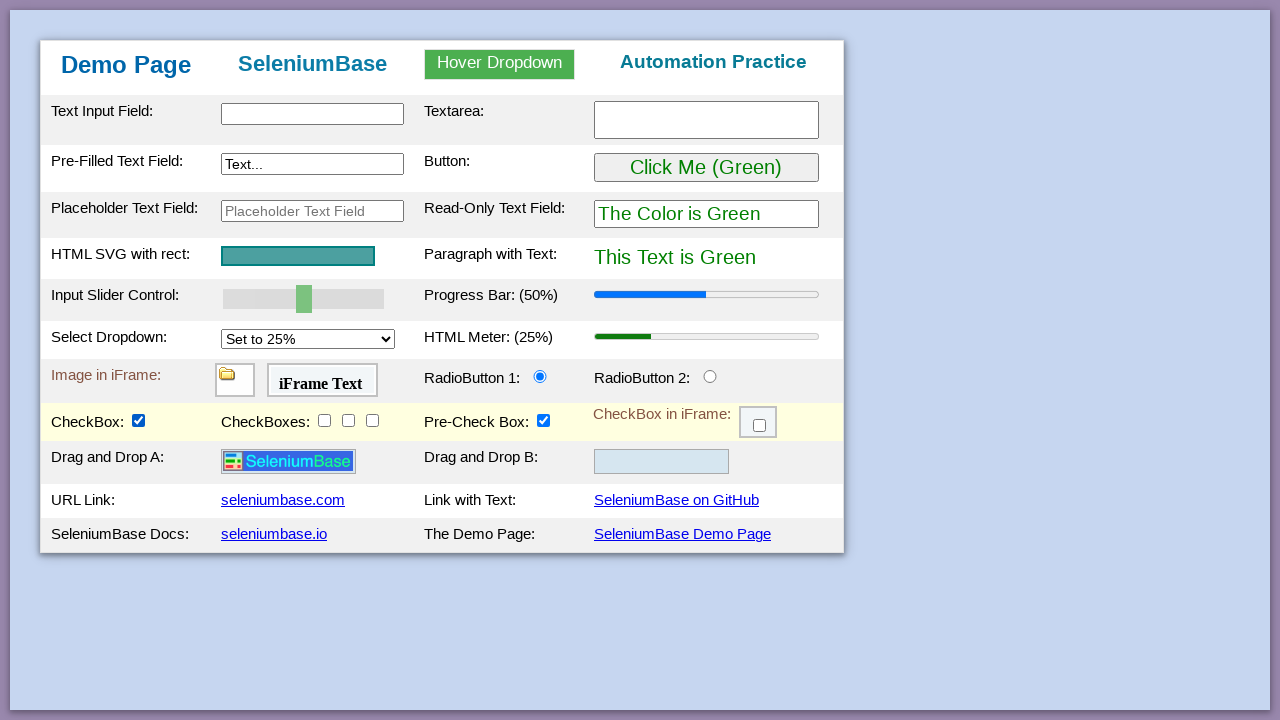

Logo image became visible after checkbox selection
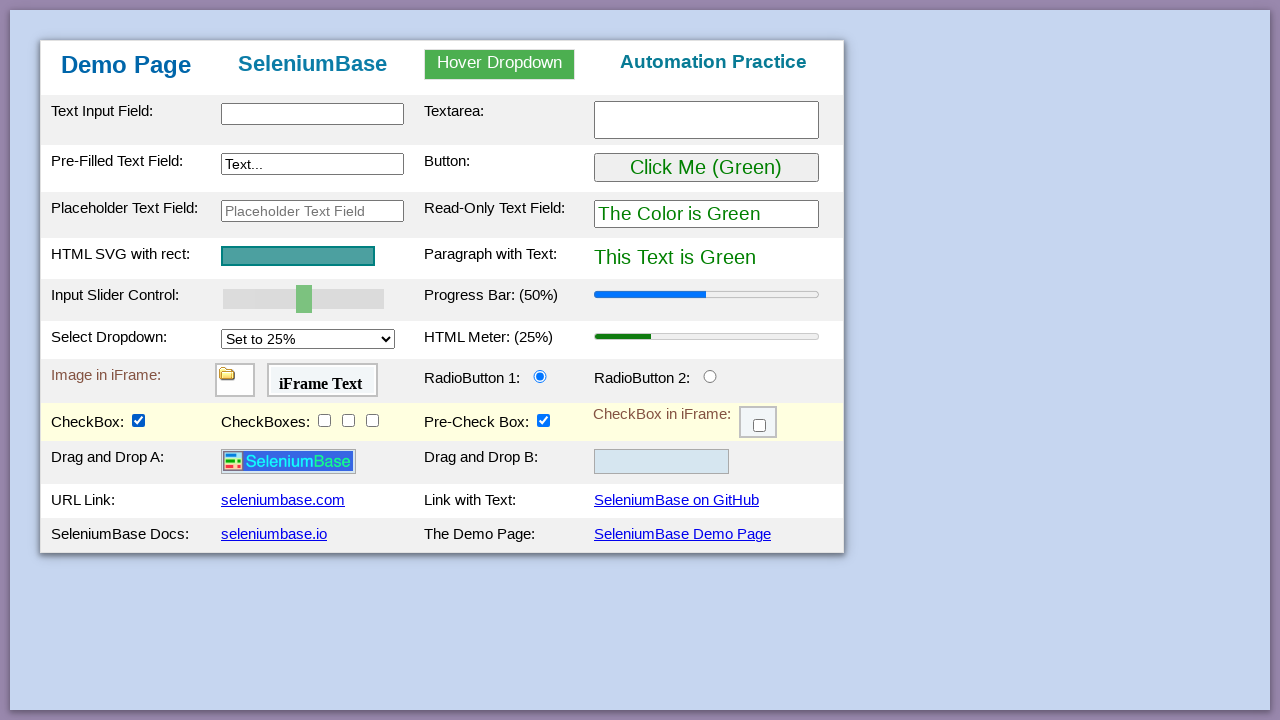

Dragged logo image to drop2 target zone at (662, 462)
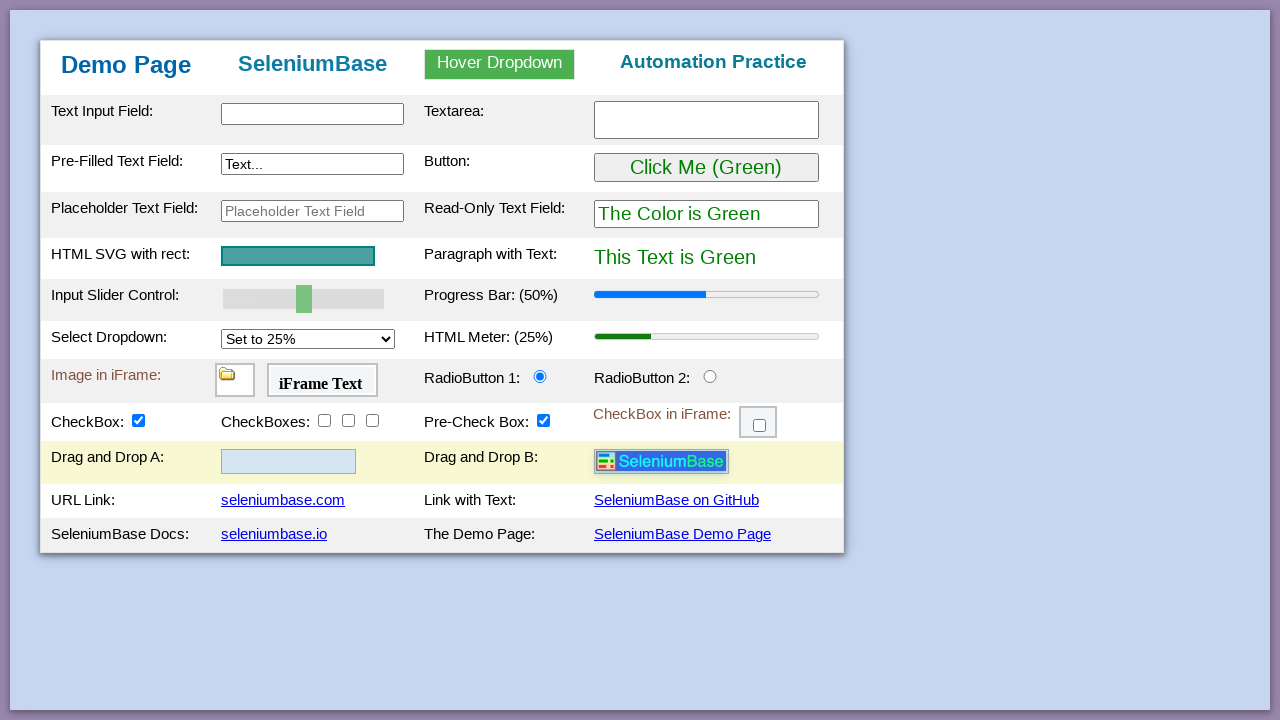

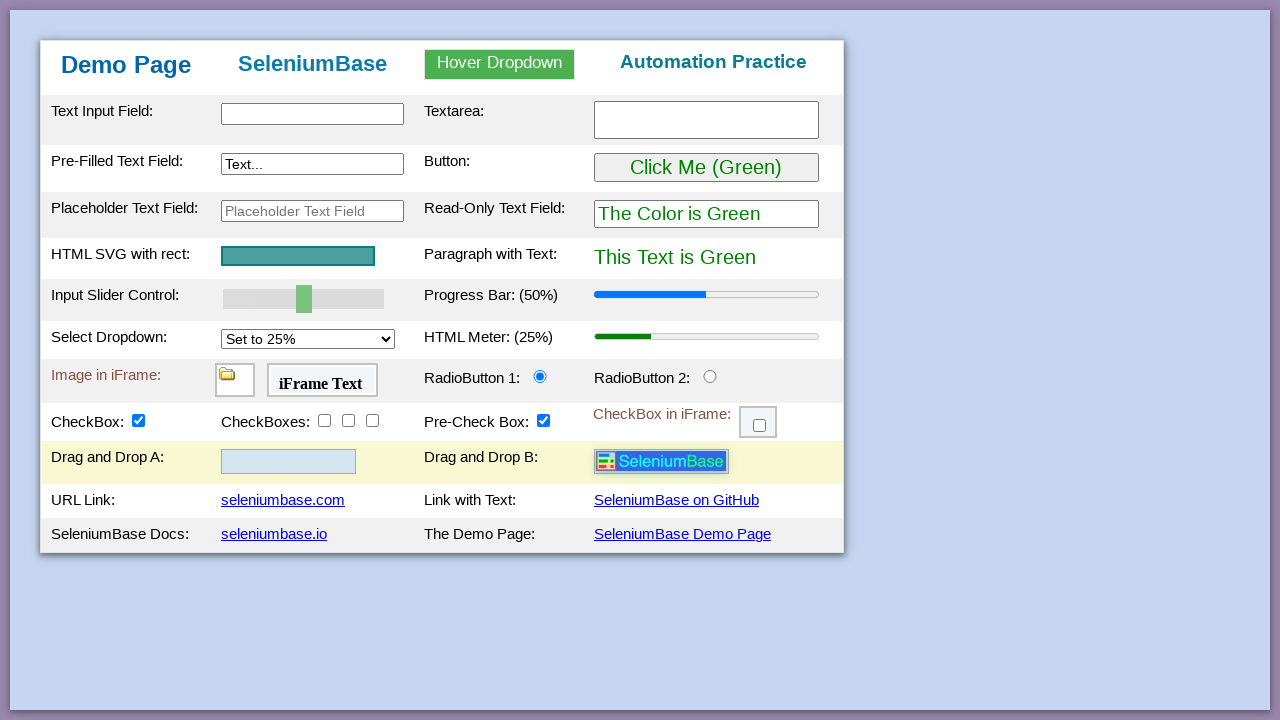